Tests browser window and tab handling functionality by navigating to the Alerts, Frame & Windows section, opening new tabs and windows, switching between them, and verifying content in each window

Starting URL: https://demoqa.com/

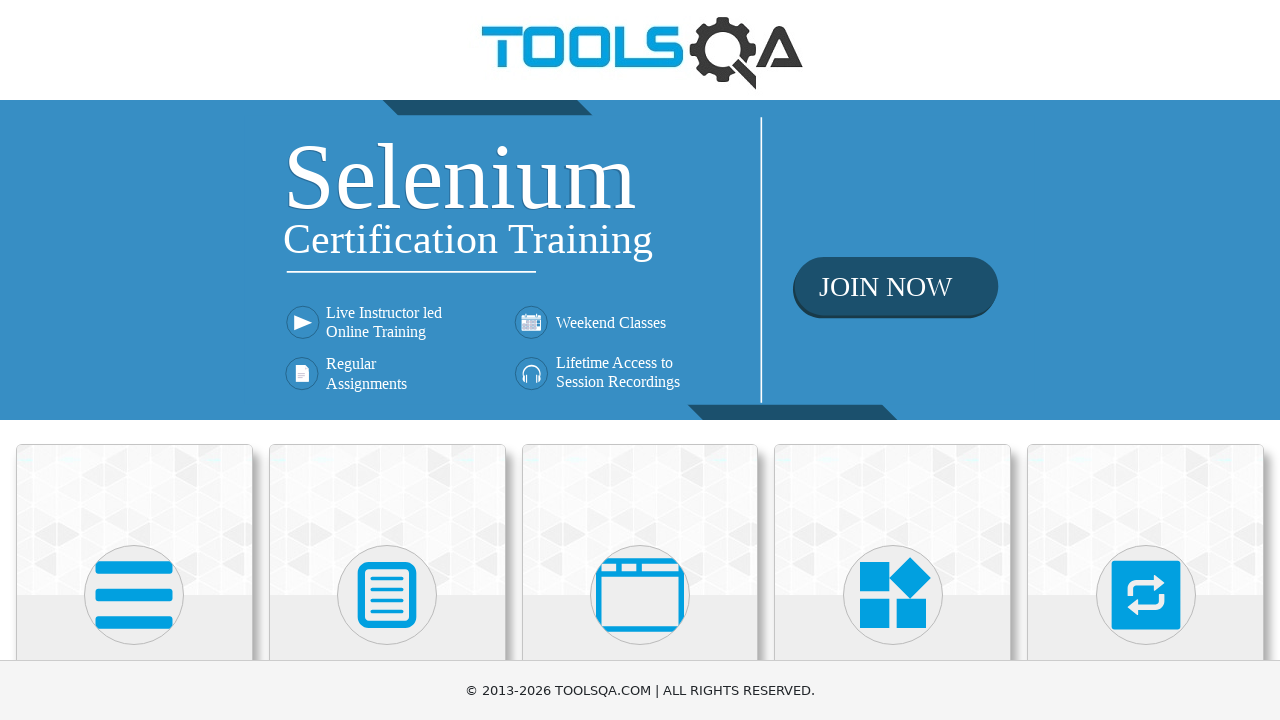

Clicked on 'Alerts, Frame & Windows' card at (640, 520) on div.top-card >> nth=2
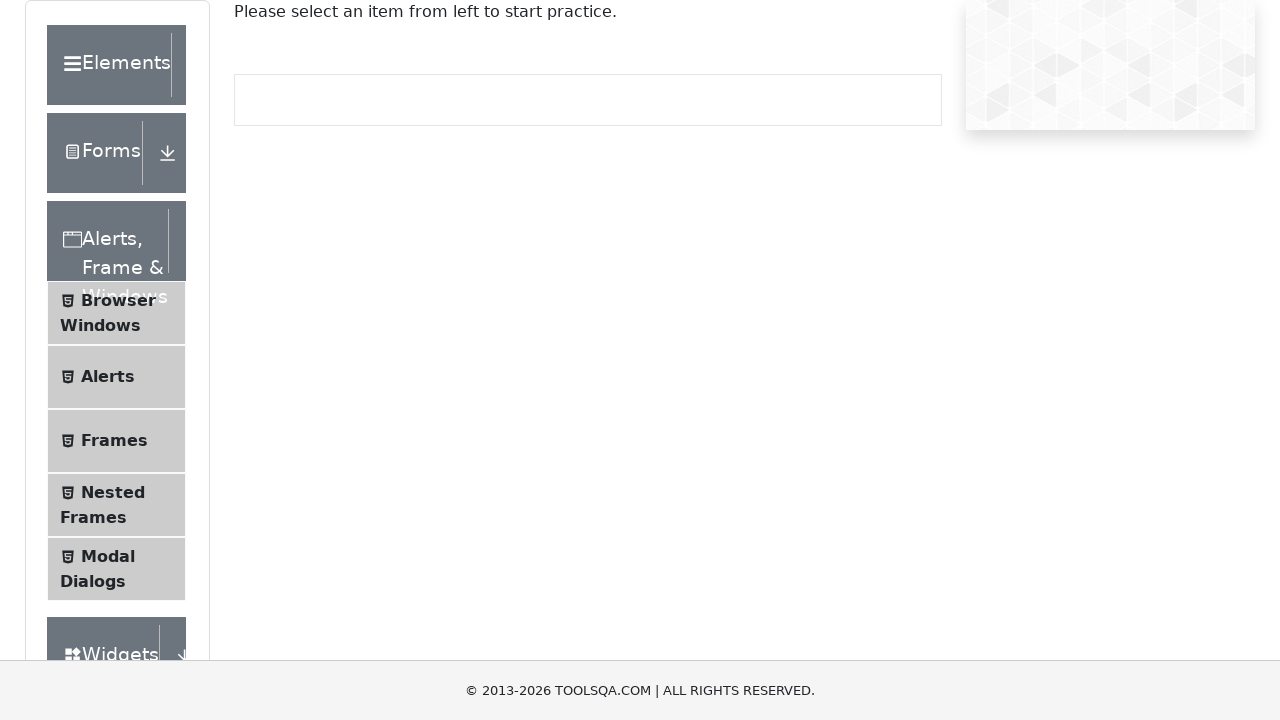

Scrolled 'Browser Windows' submenu item into view
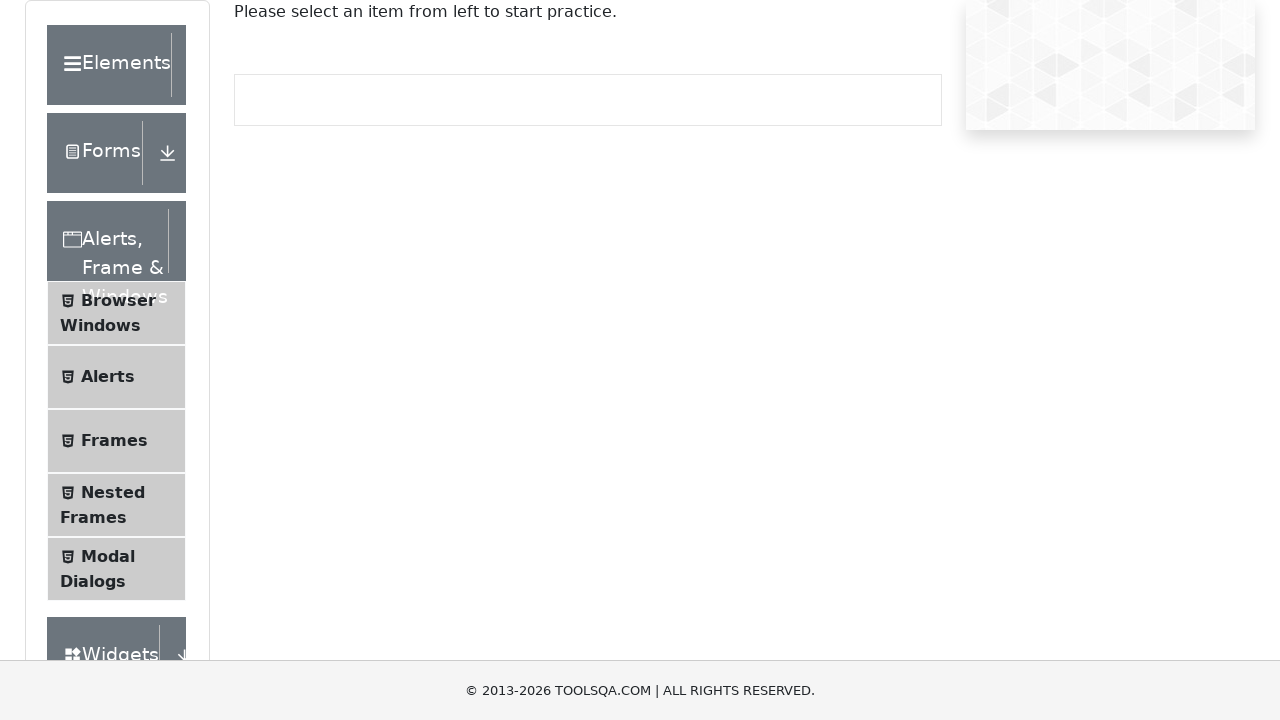

Clicked on 'Browser Windows' submenu item at (116, 313) on xpath=//div[text()='Alerts, Frame & Windows' and @class='header-text']/ancestor:
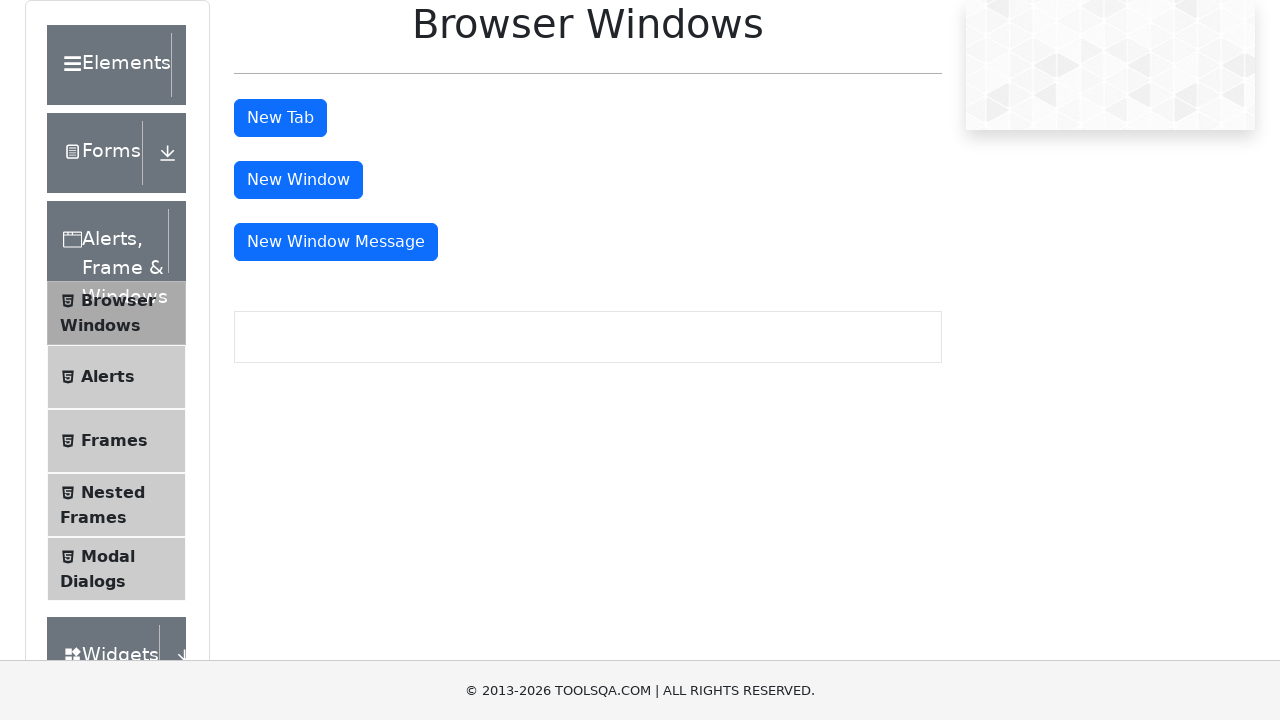

Clicked 'New Tab' button to open a new tab at (280, 118) on #tabButton
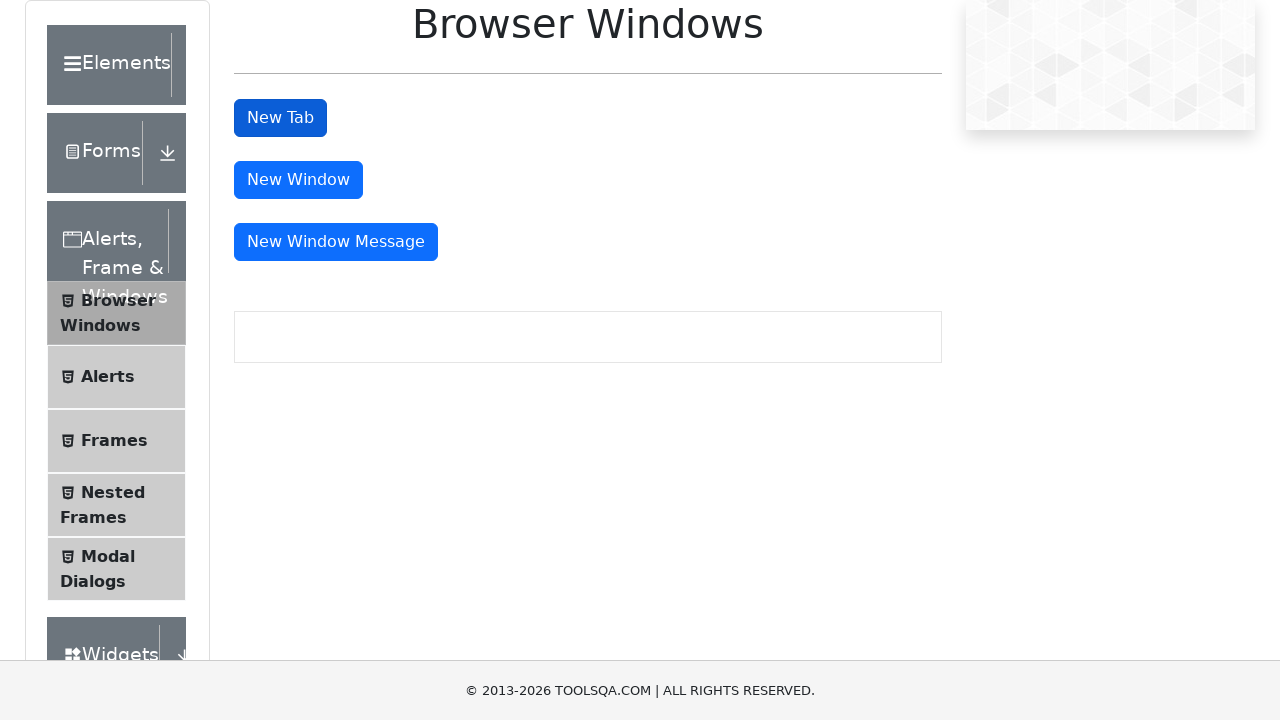

New tab opened and captured
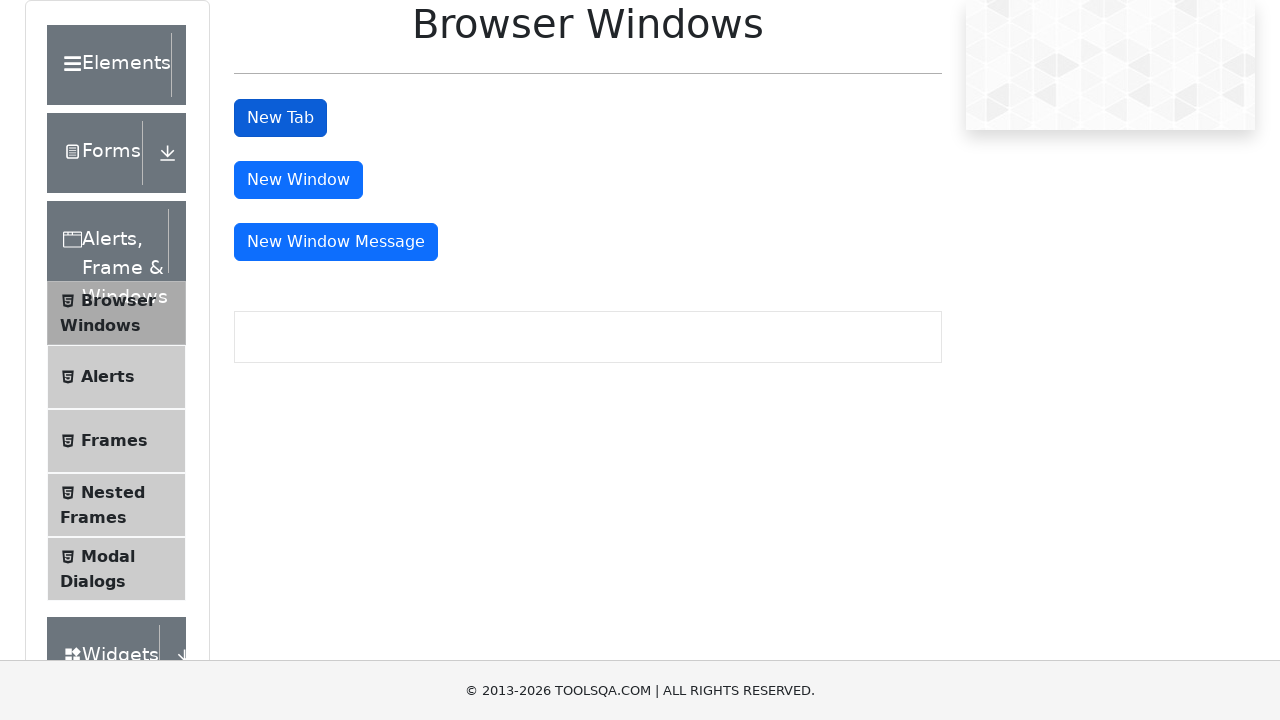

Verified header is visible in new tab
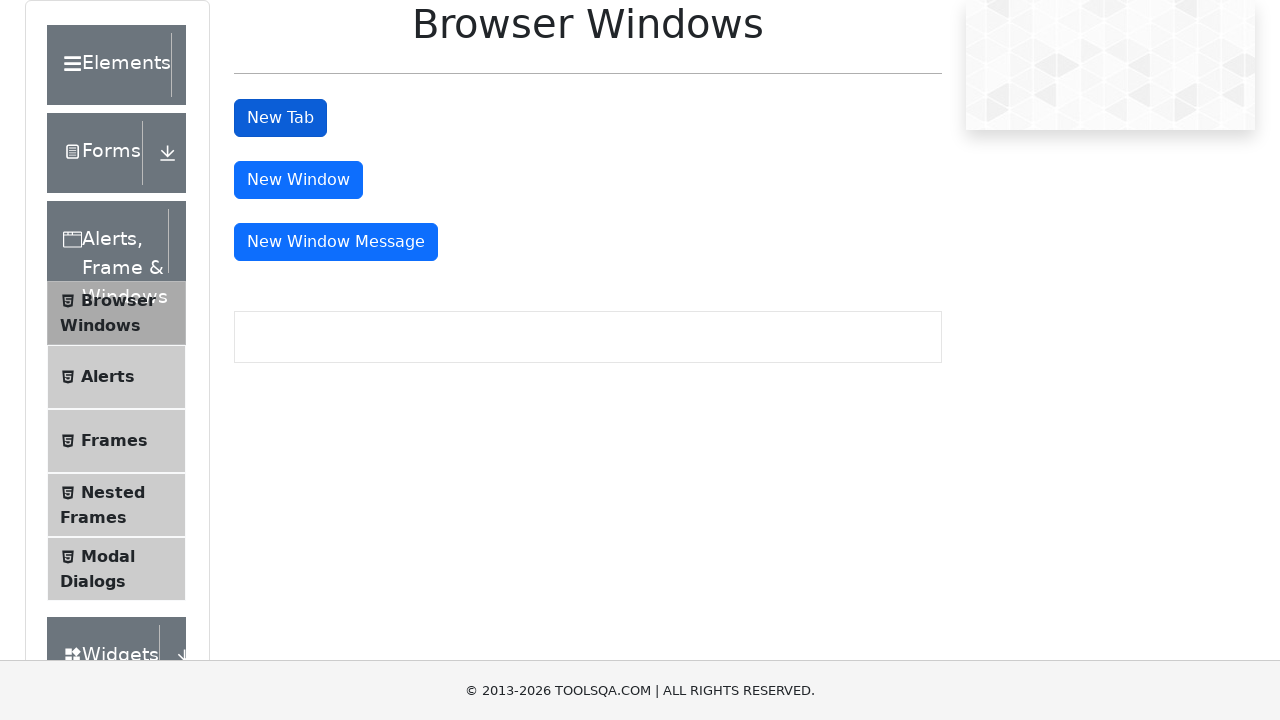

Closed the new tab
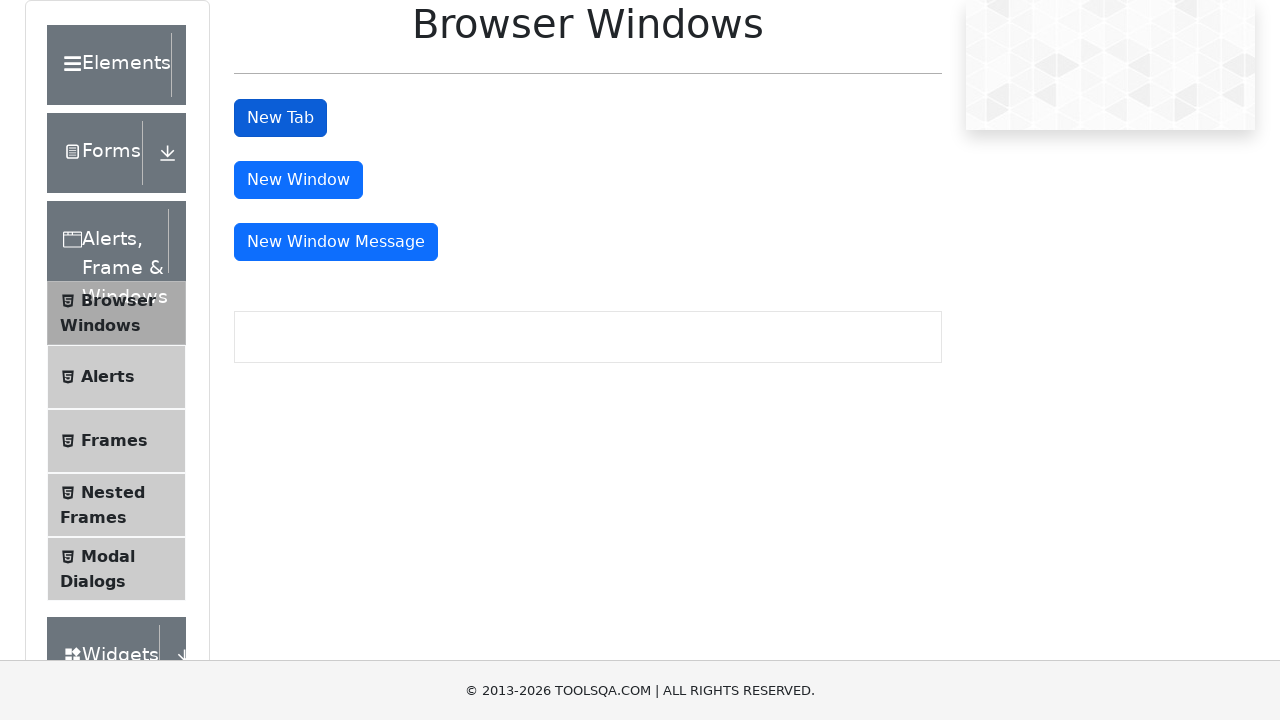

Clicked 'New Window' button to open a new window at (298, 180) on #windowButton
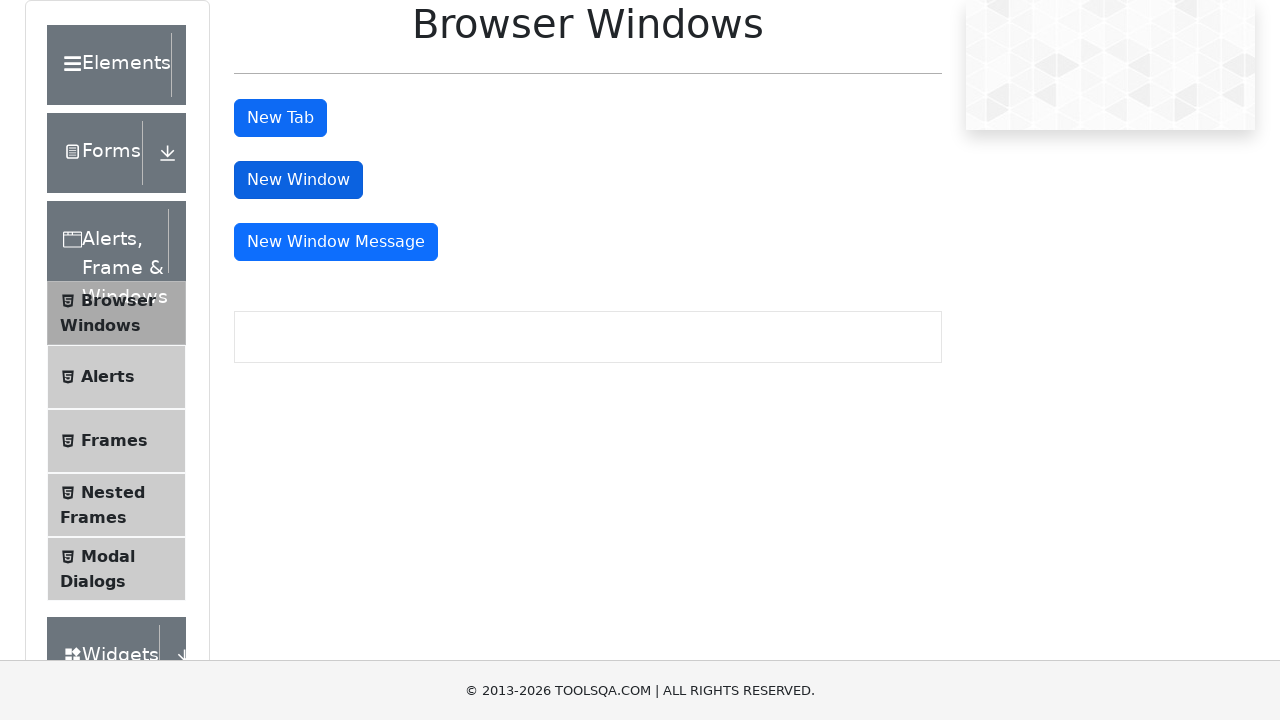

New window opened and captured
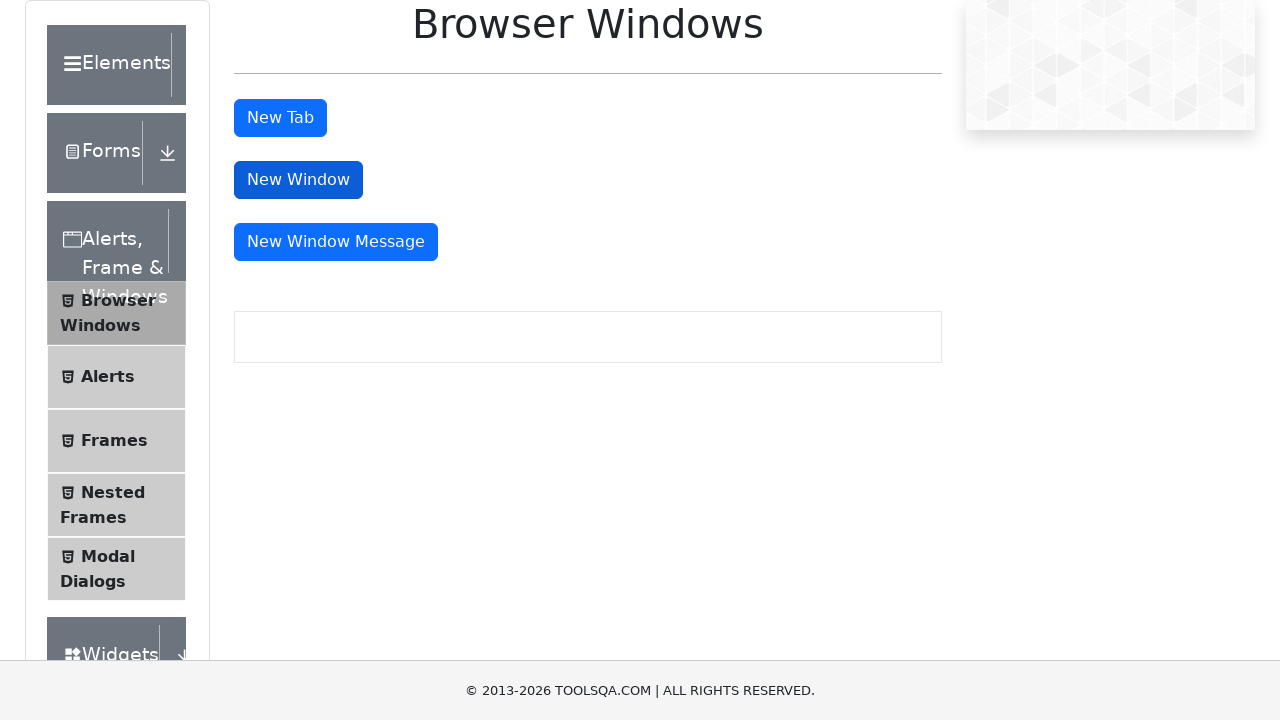

Retrieved header text from new window: 'This is a sample page'
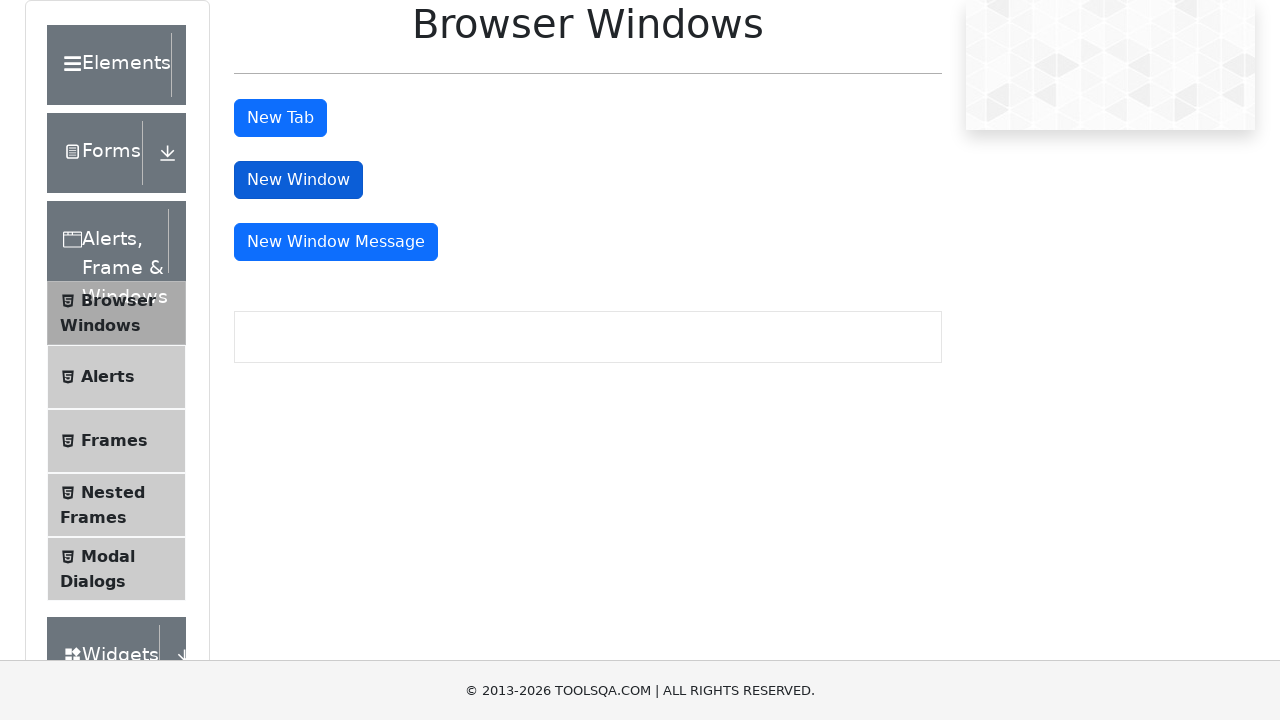

Closed the new window
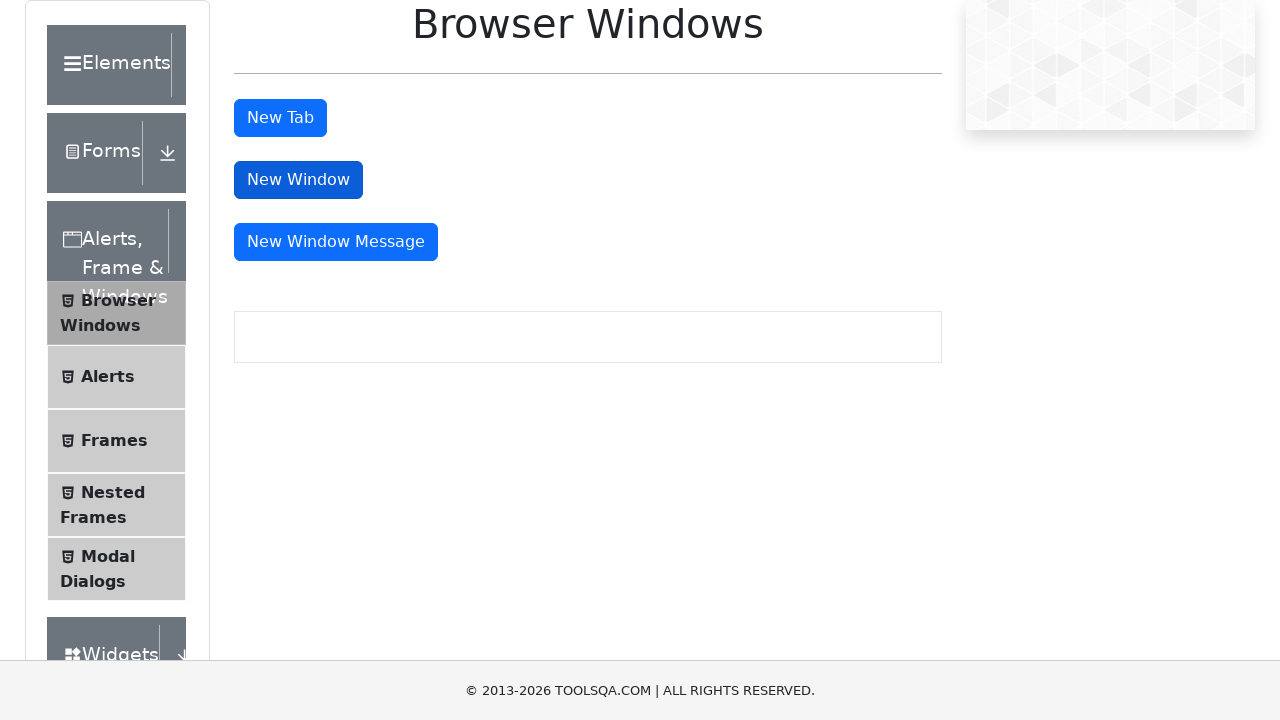

Opened a new blank tab using context
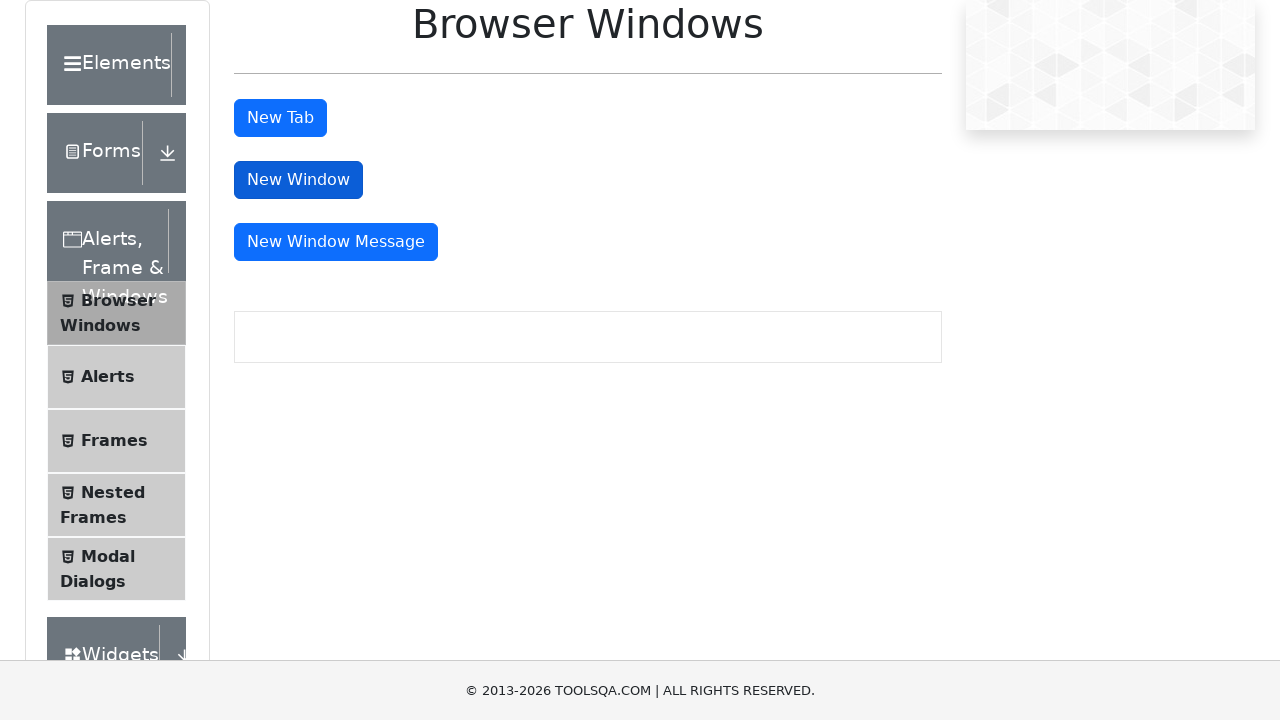

Waited 3 seconds for new blank tab
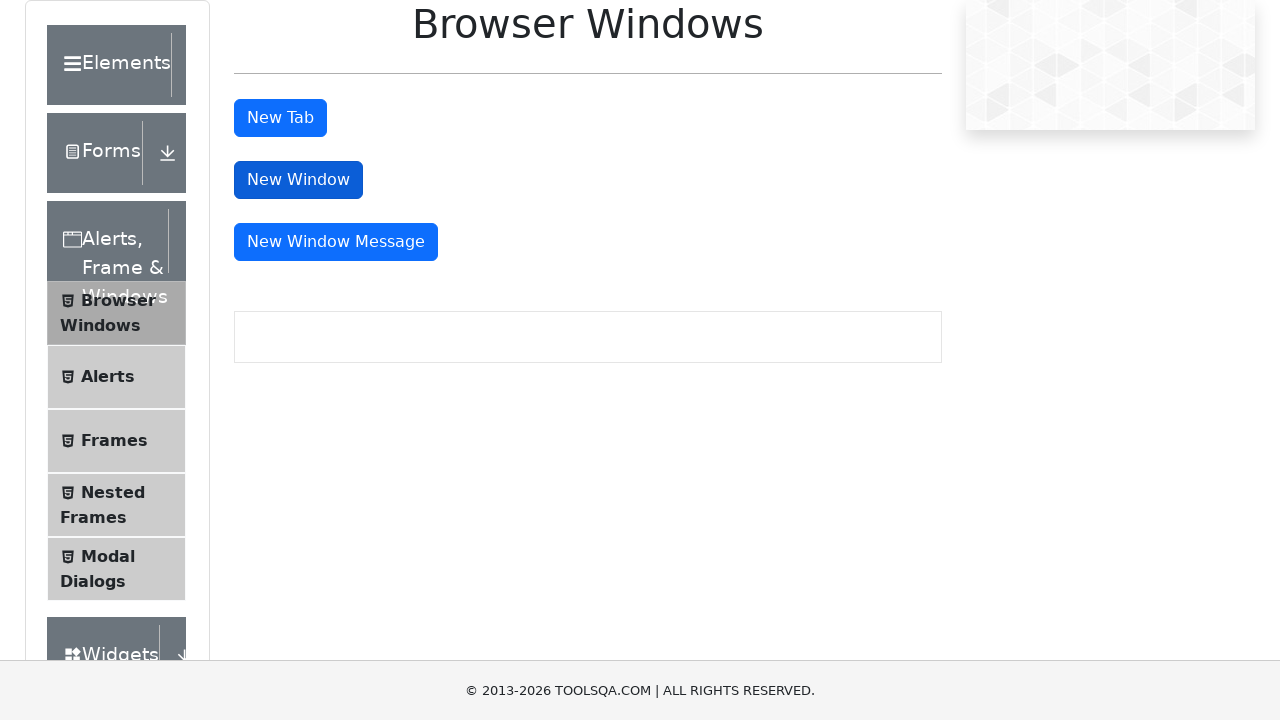

Opened a new blank window using context
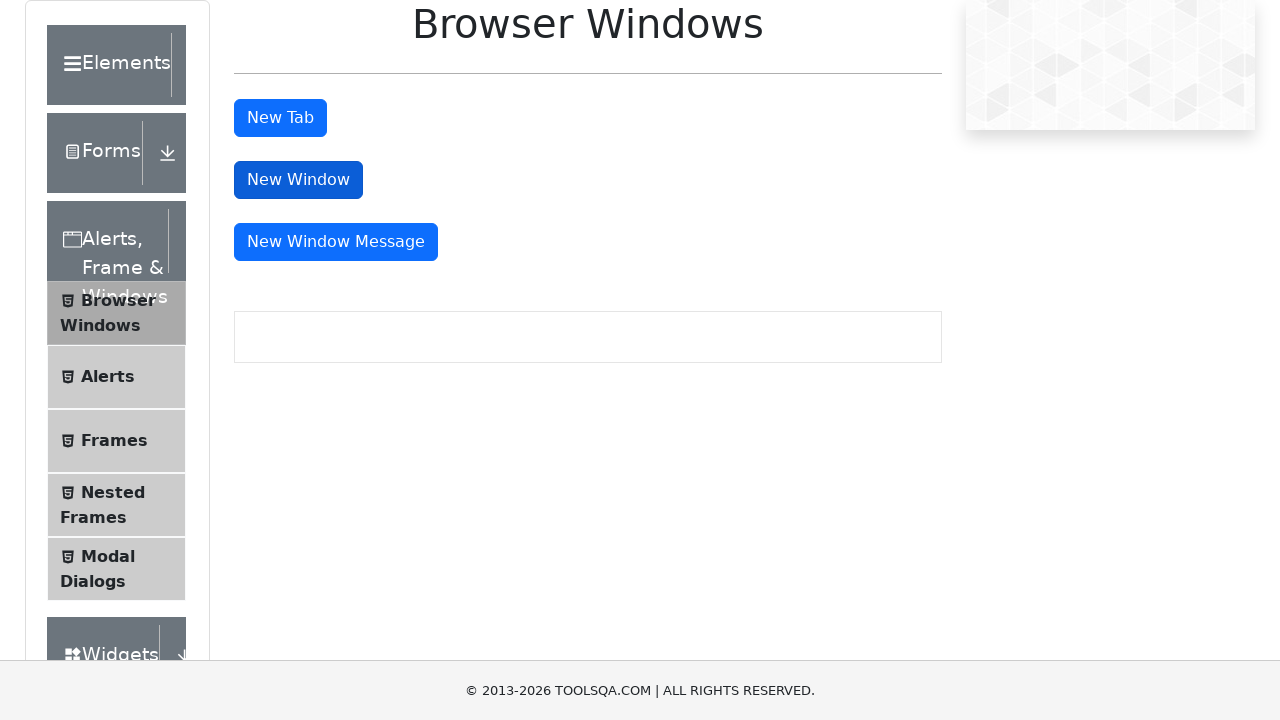

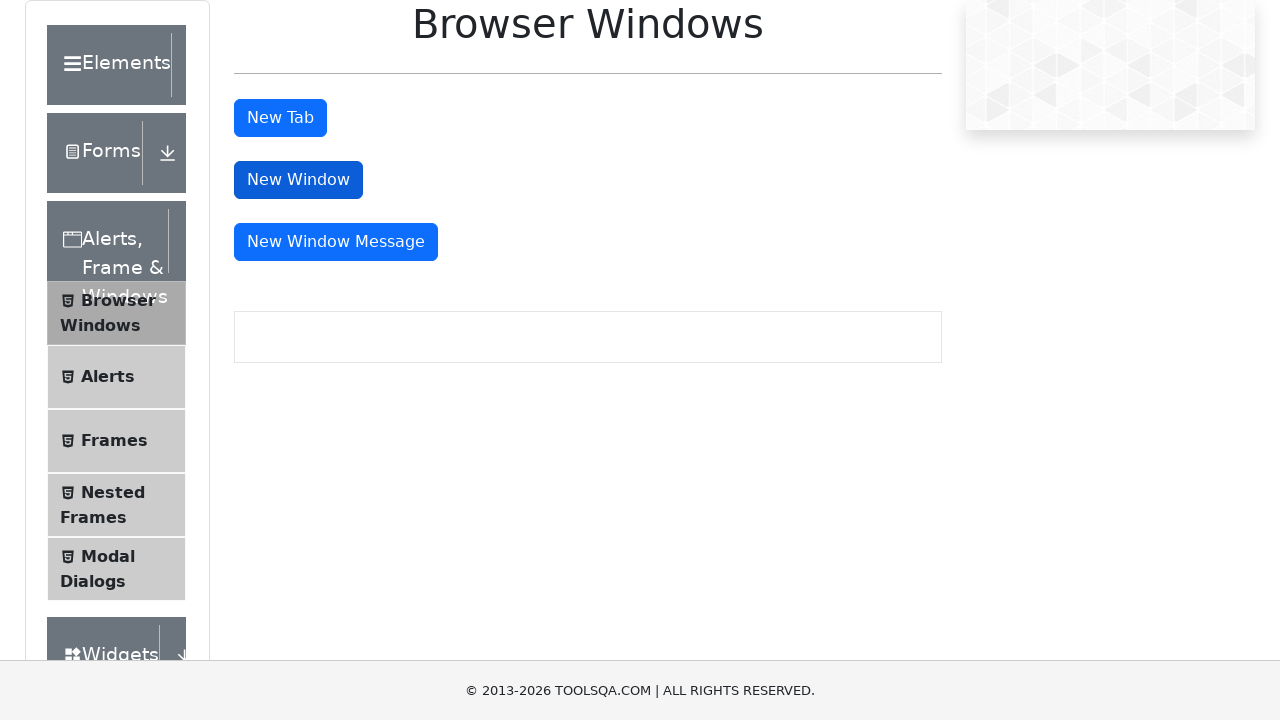